Tests dynamic controls page by clicking Remove button, verifying "It's gone!" message appears, then clicking Add button and verifying "It's back" message appears.

Starting URL: https://the-internet.herokuapp.com/dynamic_controls

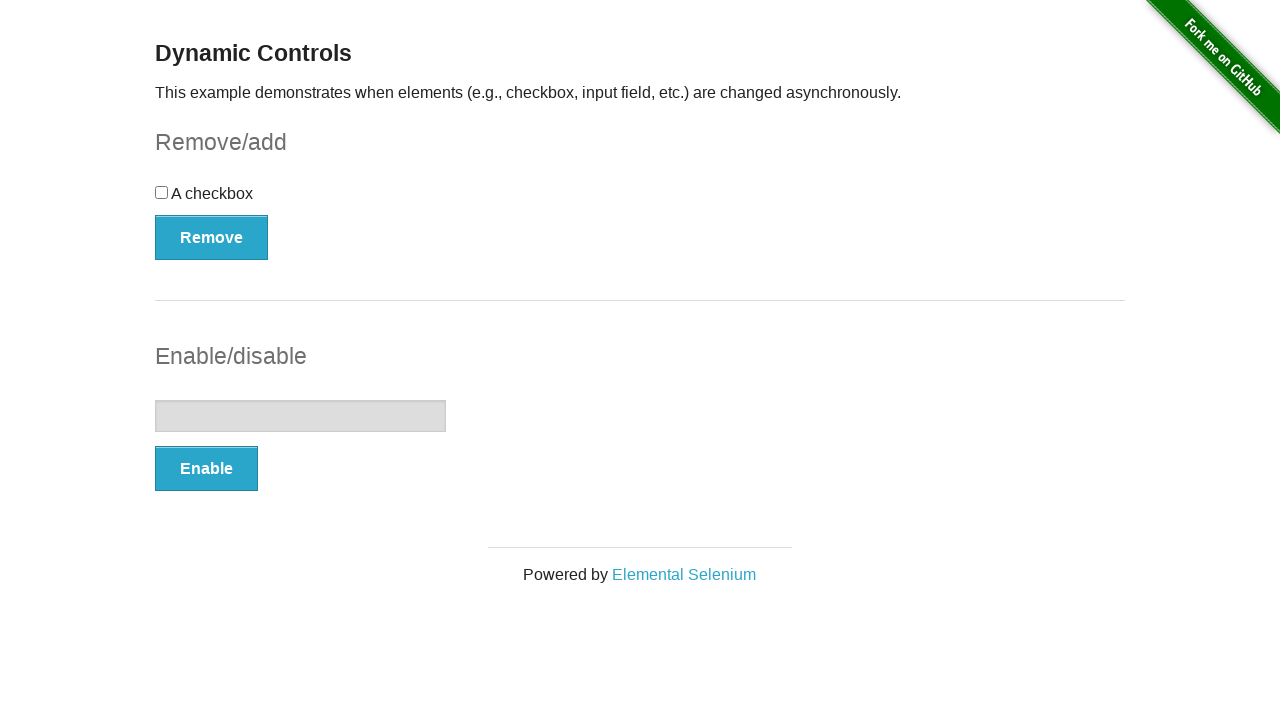

Navigated to dynamic controls page
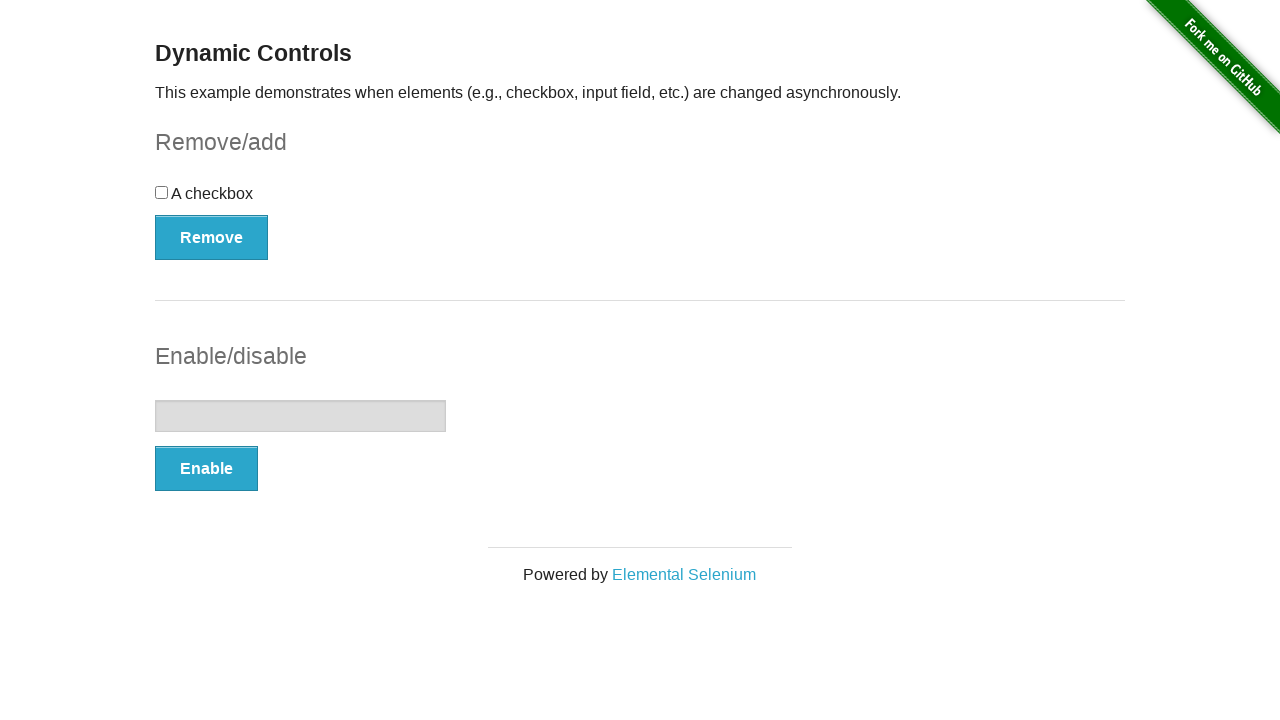

Clicked Remove button at (212, 237) on xpath=//button[@onclick='swapCheckbox()']
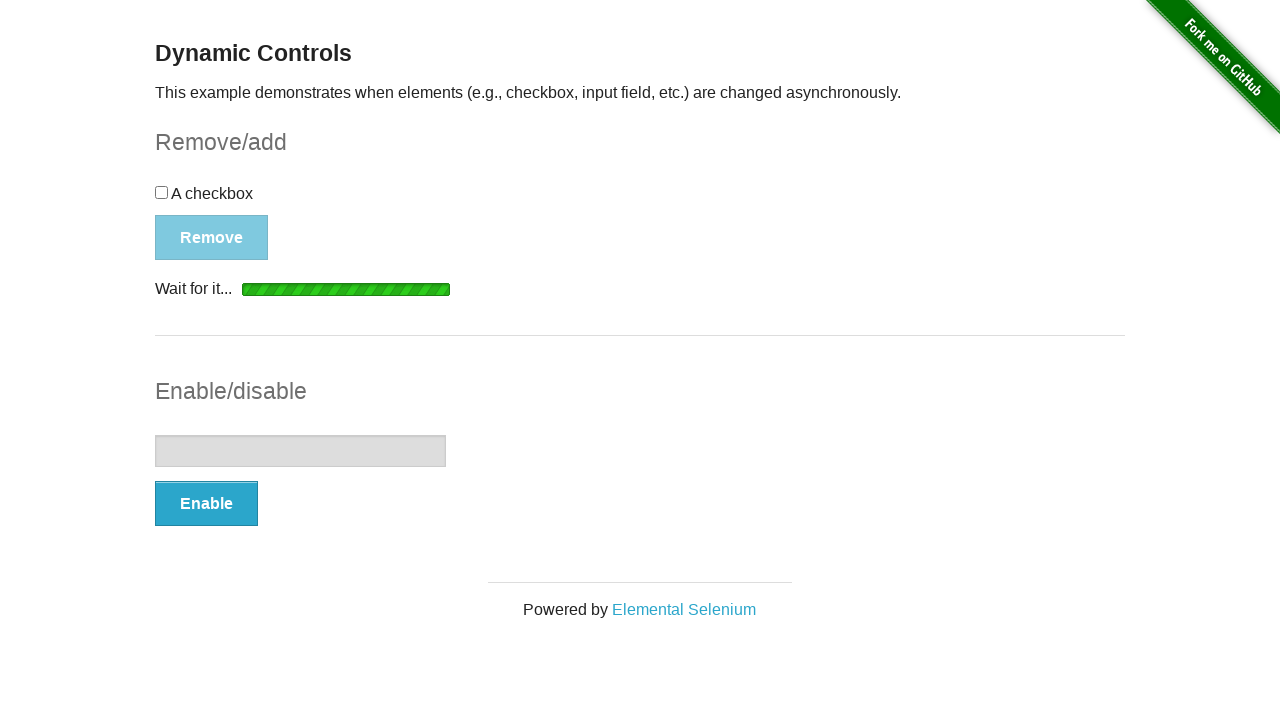

Waited for message element to appear after Remove
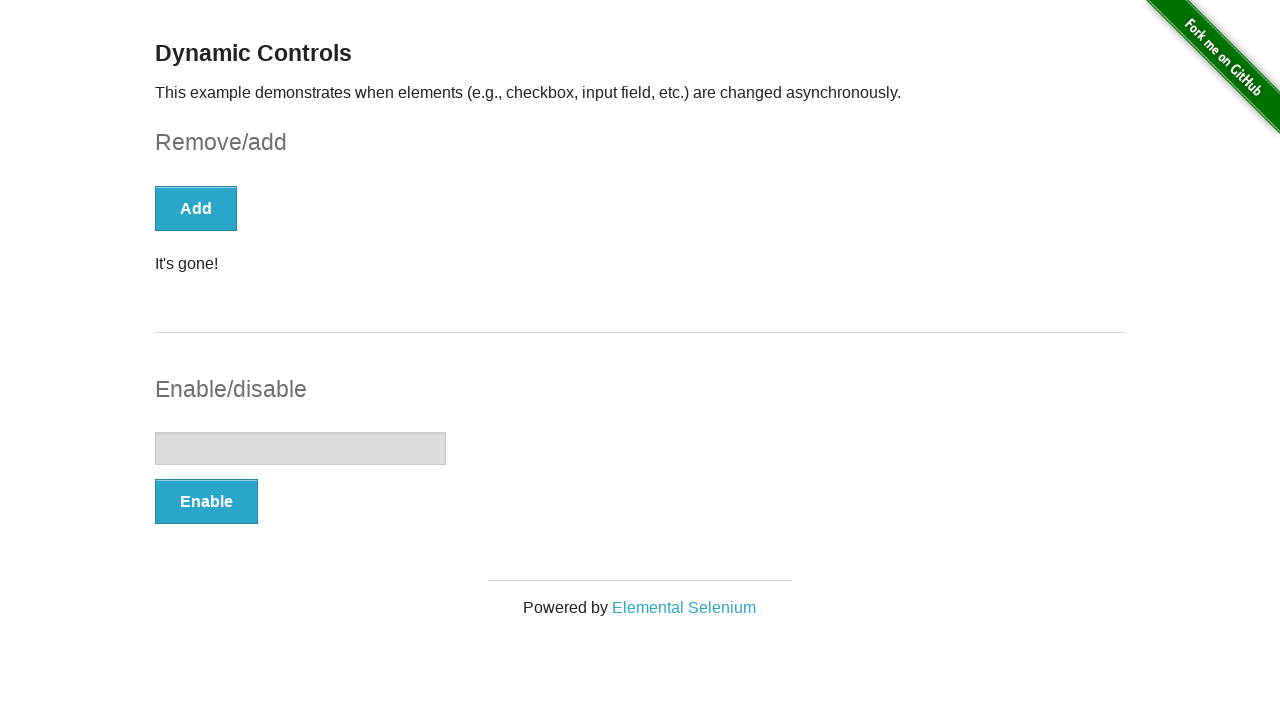

Verified message is visible after clicking Remove
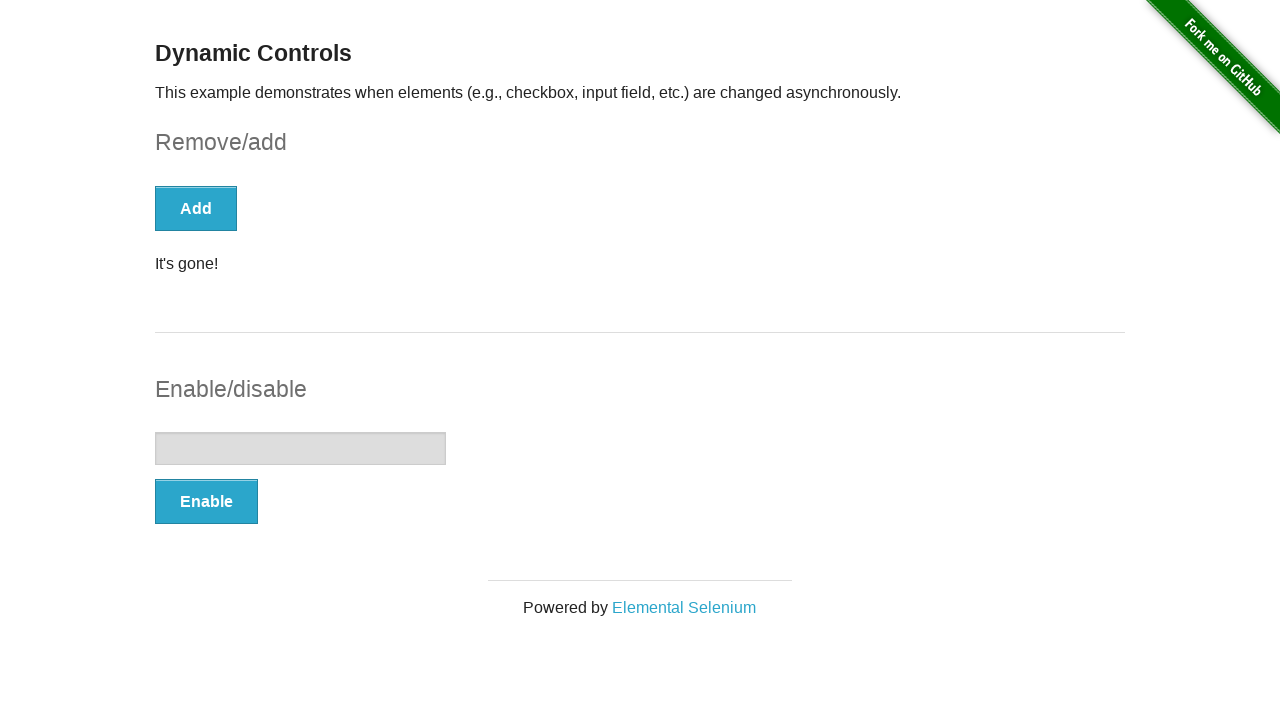

Clicked Add button at (196, 208) on xpath=//button[@onclick='swapCheckbox()']
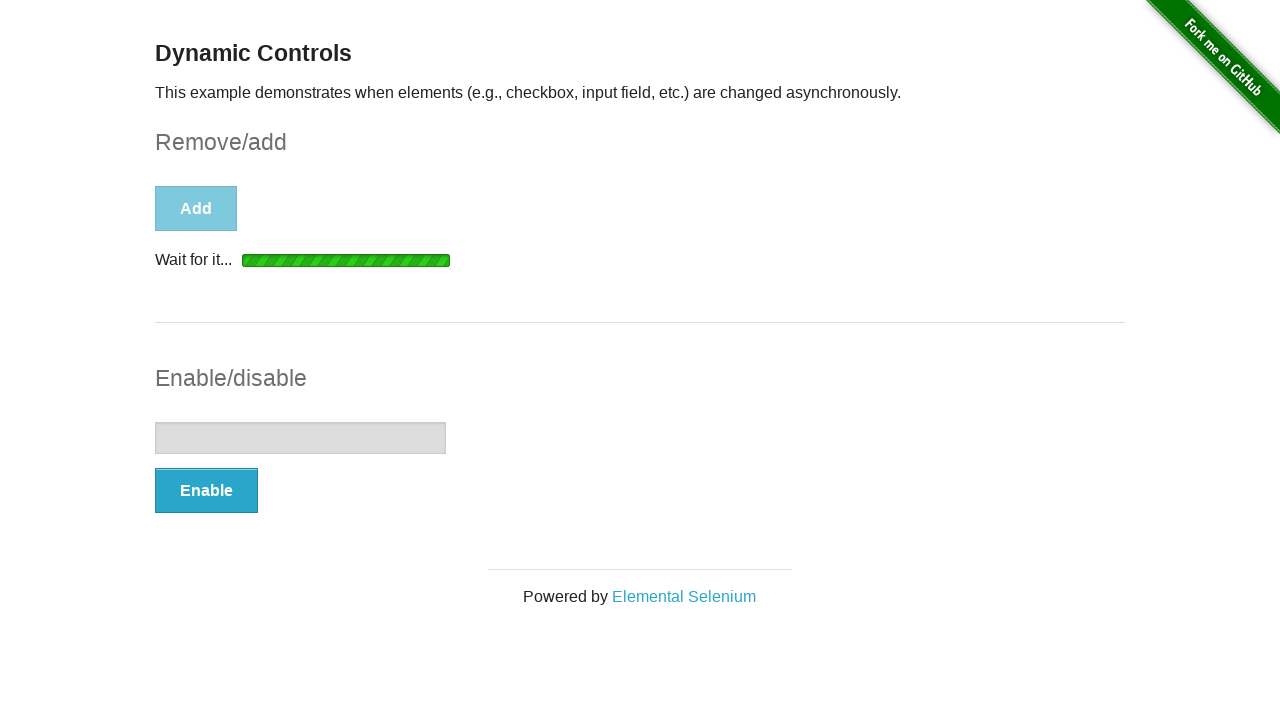

Waited for message element to appear after Add
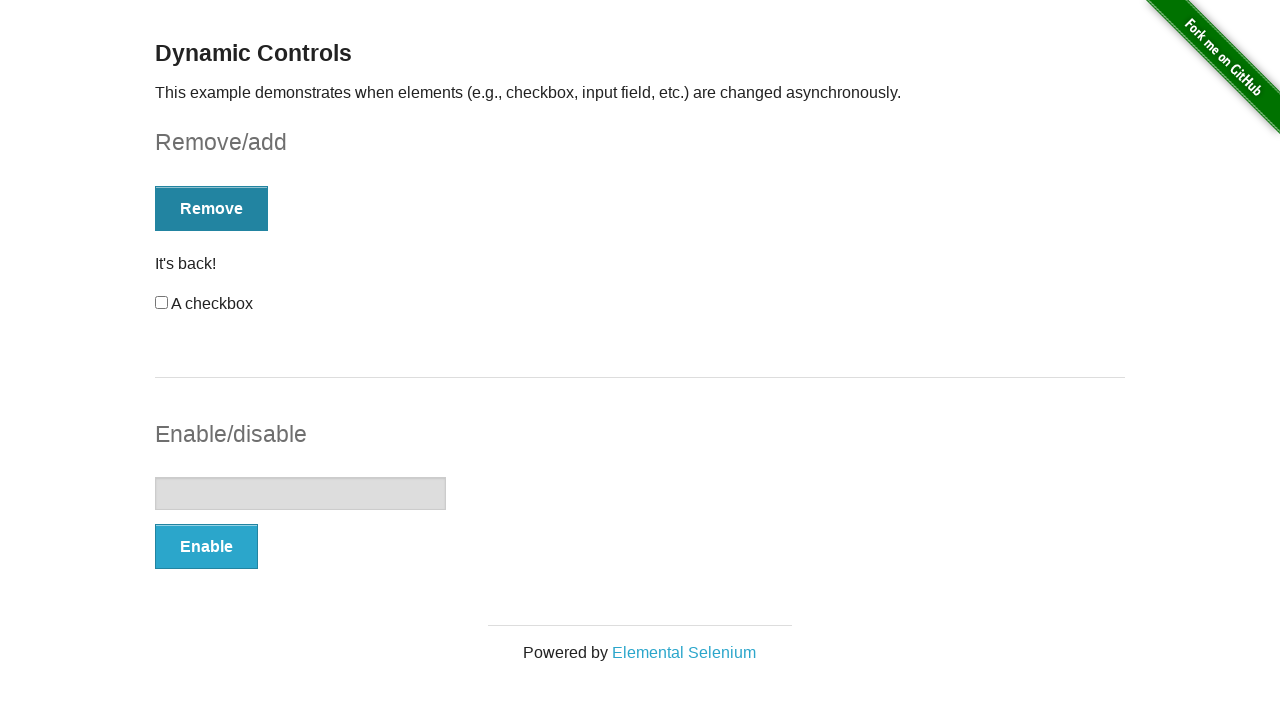

Verified message is visible after clicking Add
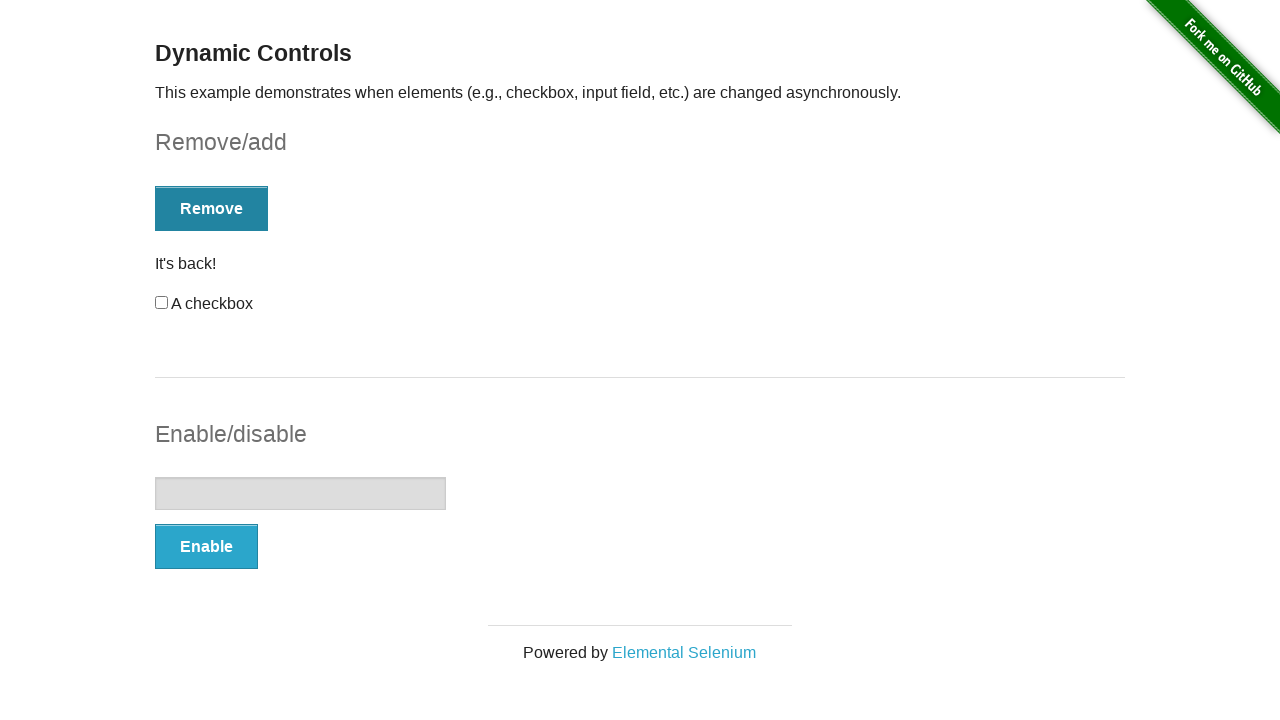

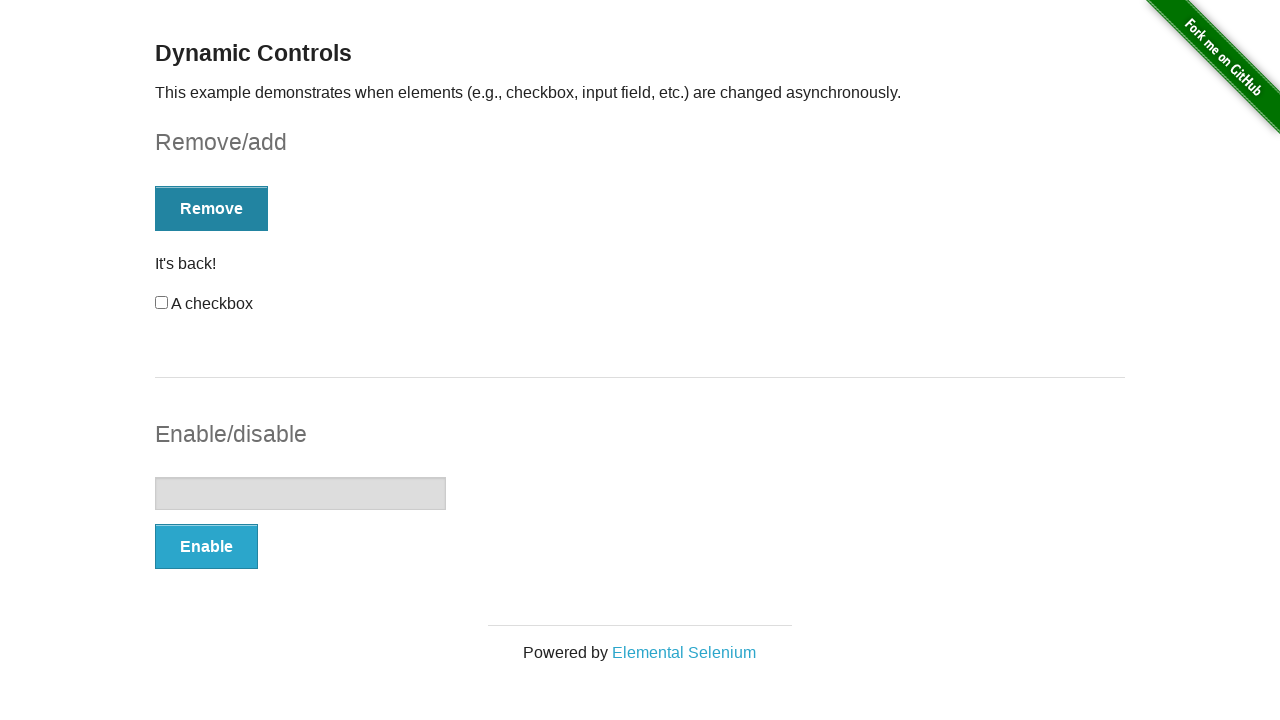